Tests that Clear completed button is hidden when no items are completed

Starting URL: https://demo.playwright.dev/todomvc

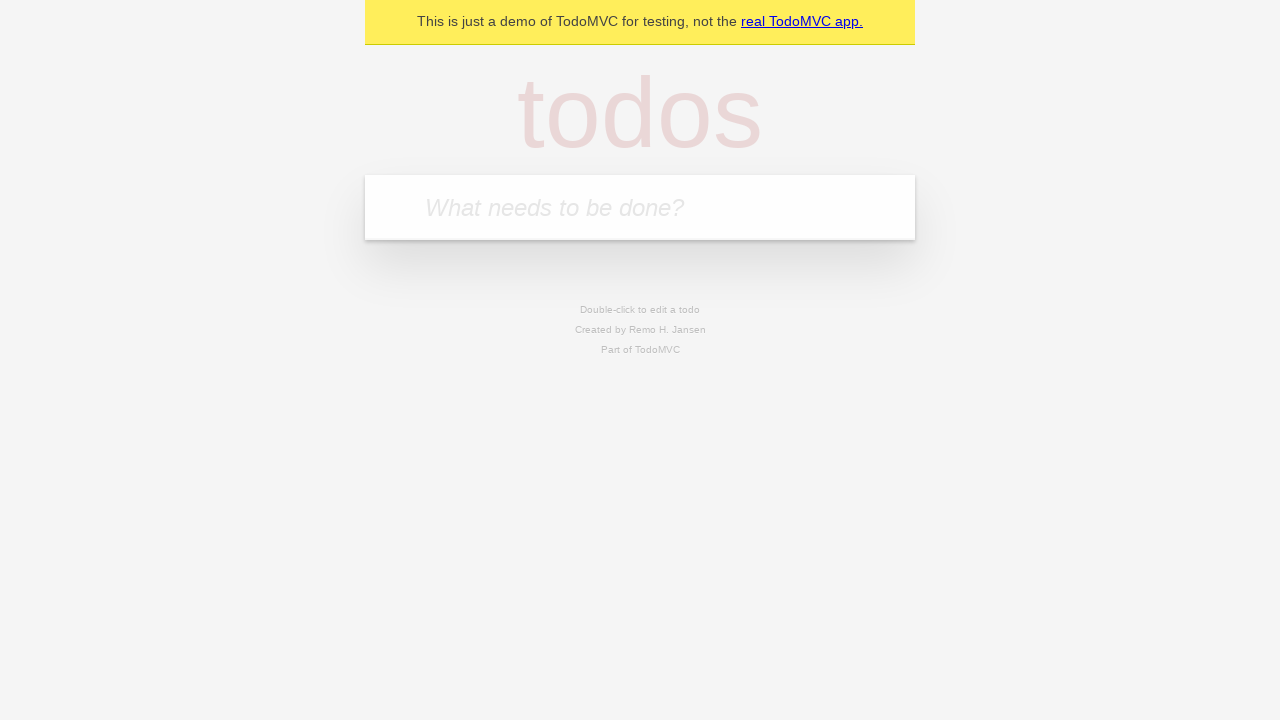

Filled first todo input with 'buy some cheese' on .new-todo
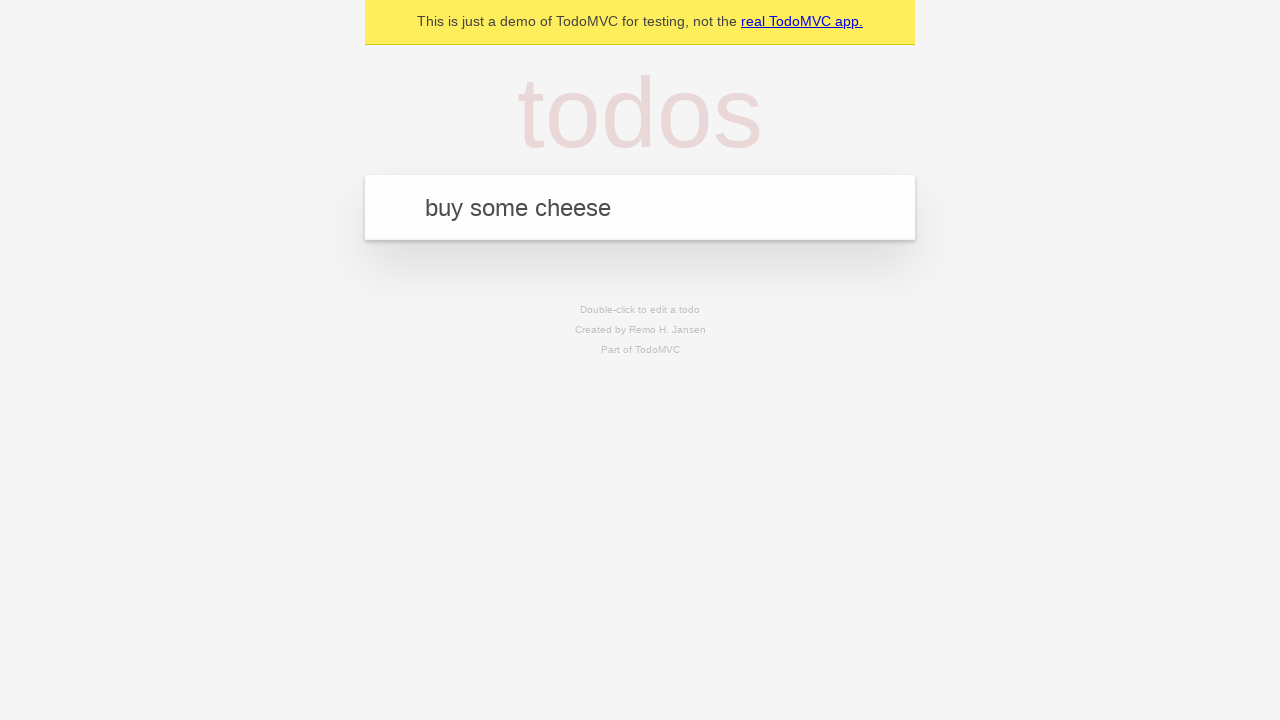

Pressed Enter to create first todo on .new-todo
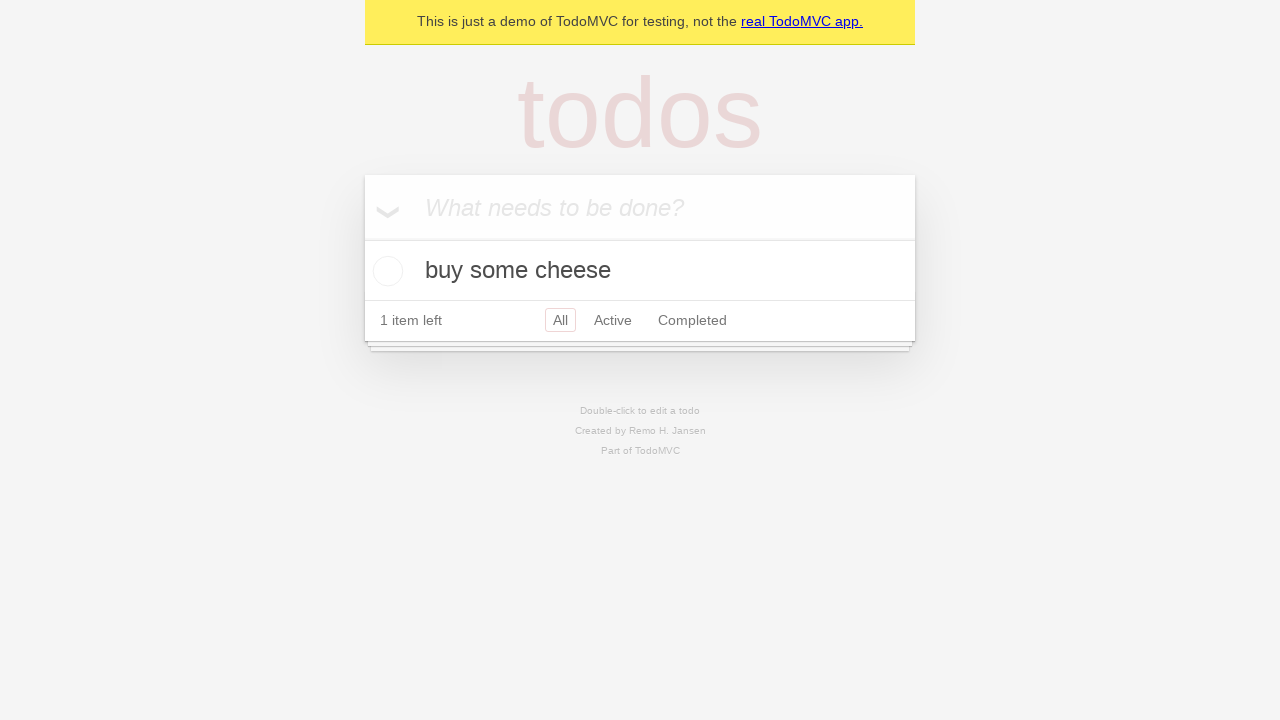

Filled second todo input with 'feed the cat' on .new-todo
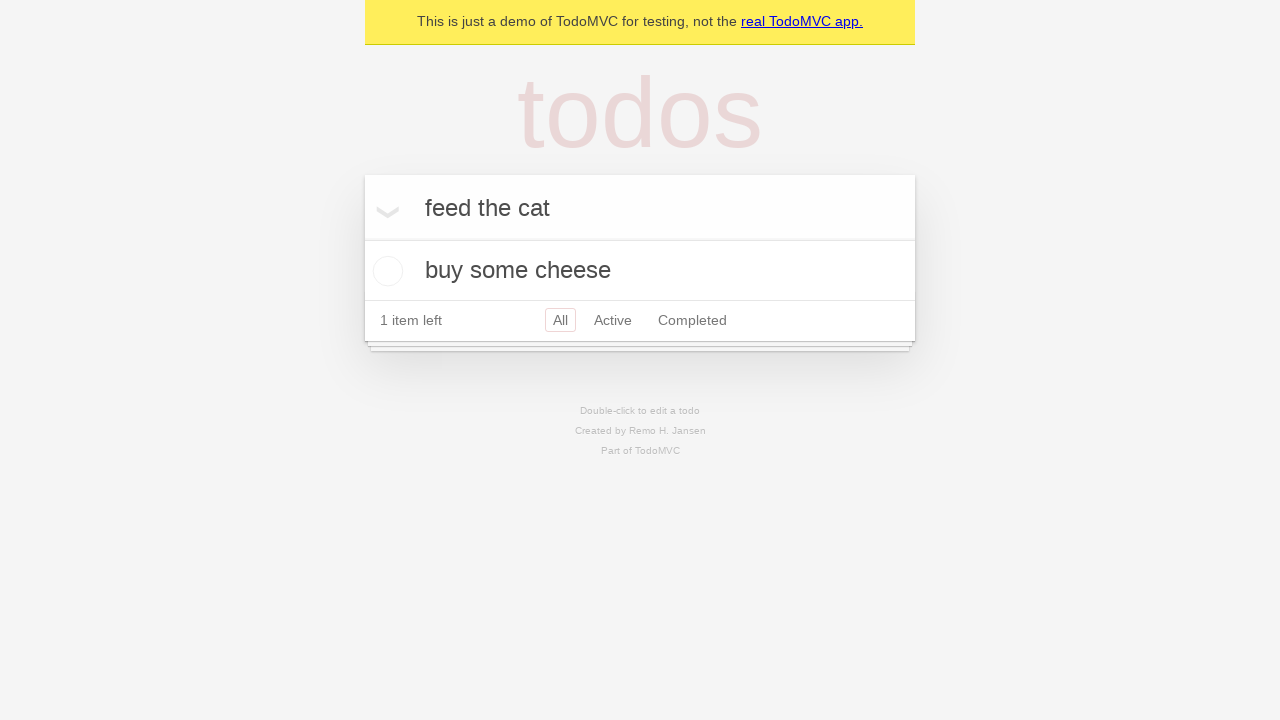

Pressed Enter to create second todo on .new-todo
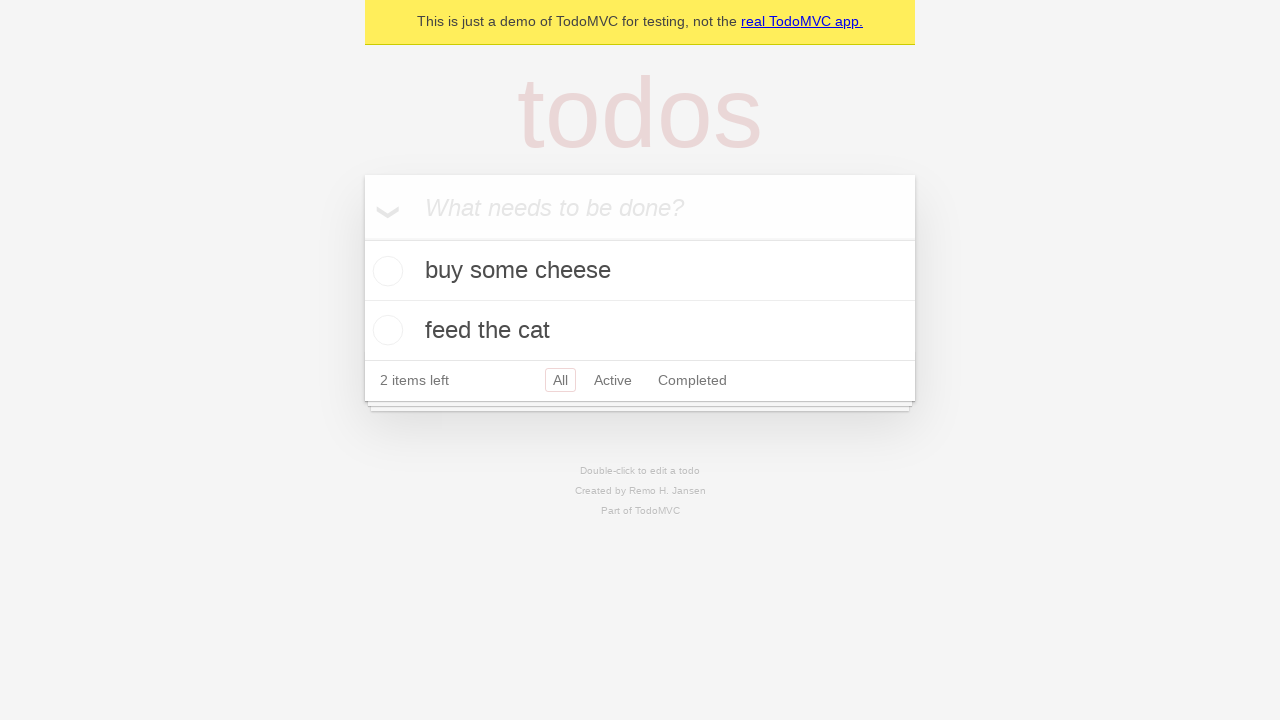

Filled third todo input with 'book a doctors appointment' on .new-todo
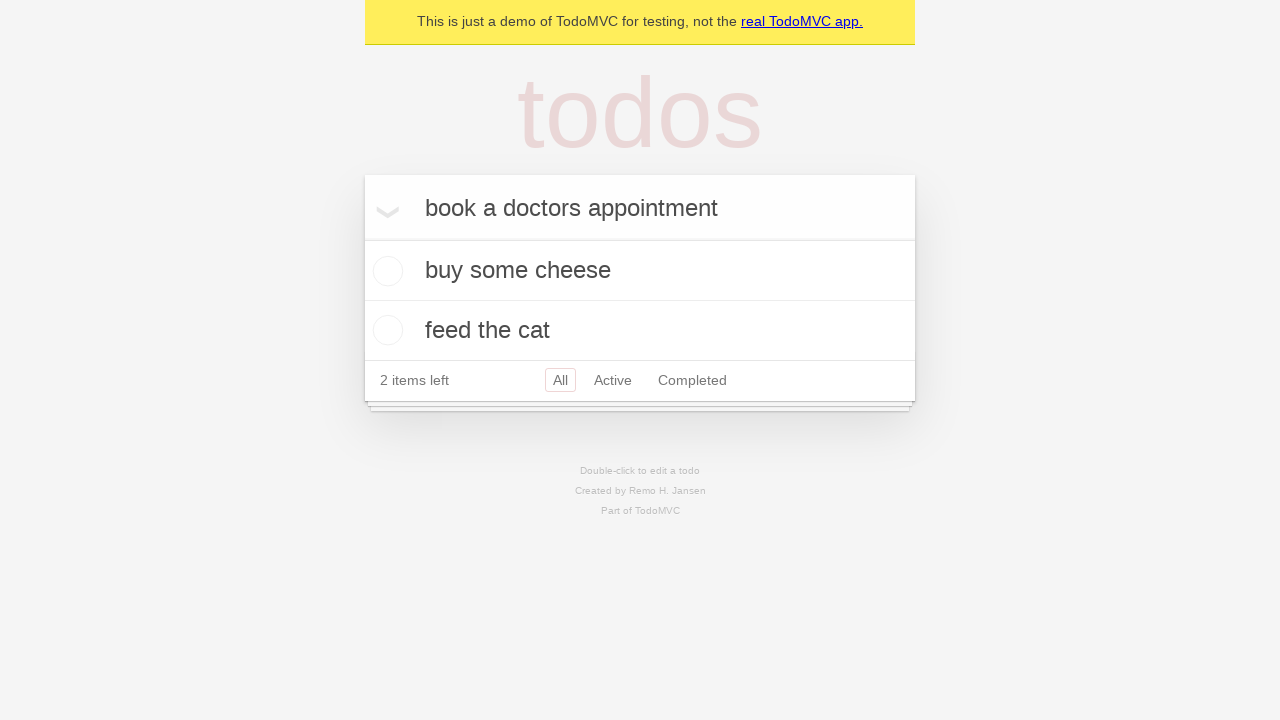

Pressed Enter to create third todo on .new-todo
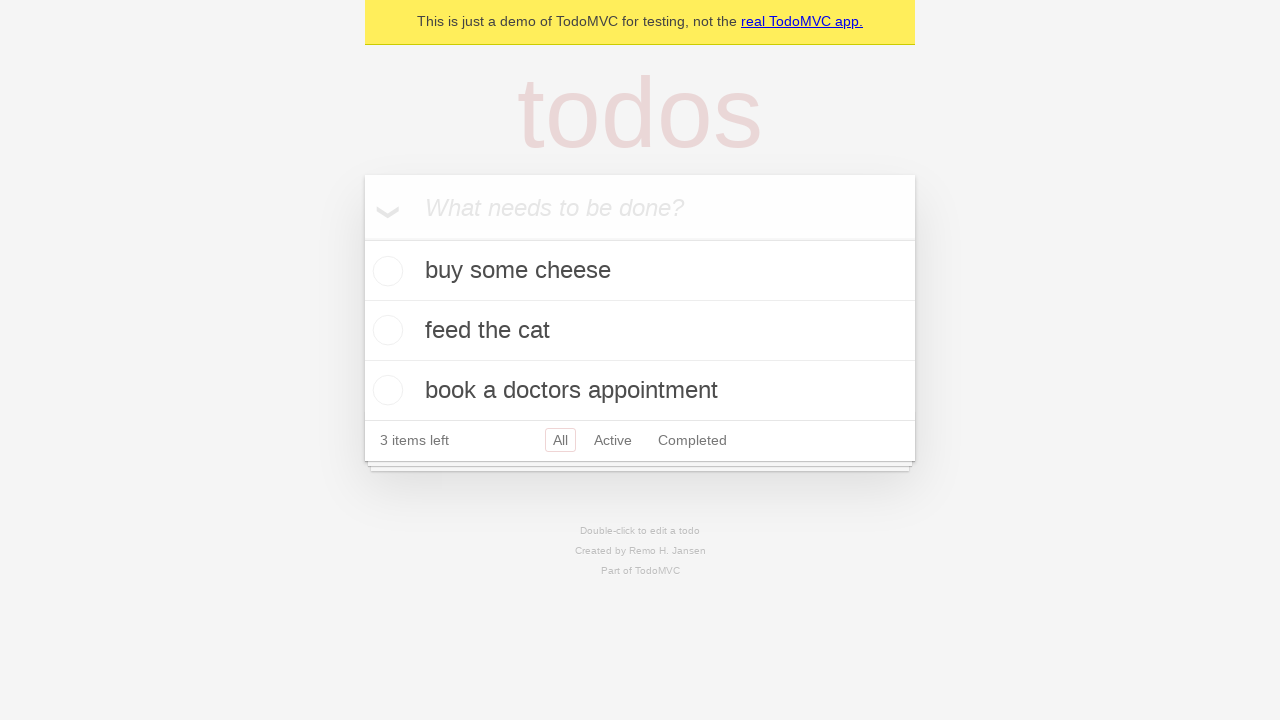

Waited for all three todo items to load
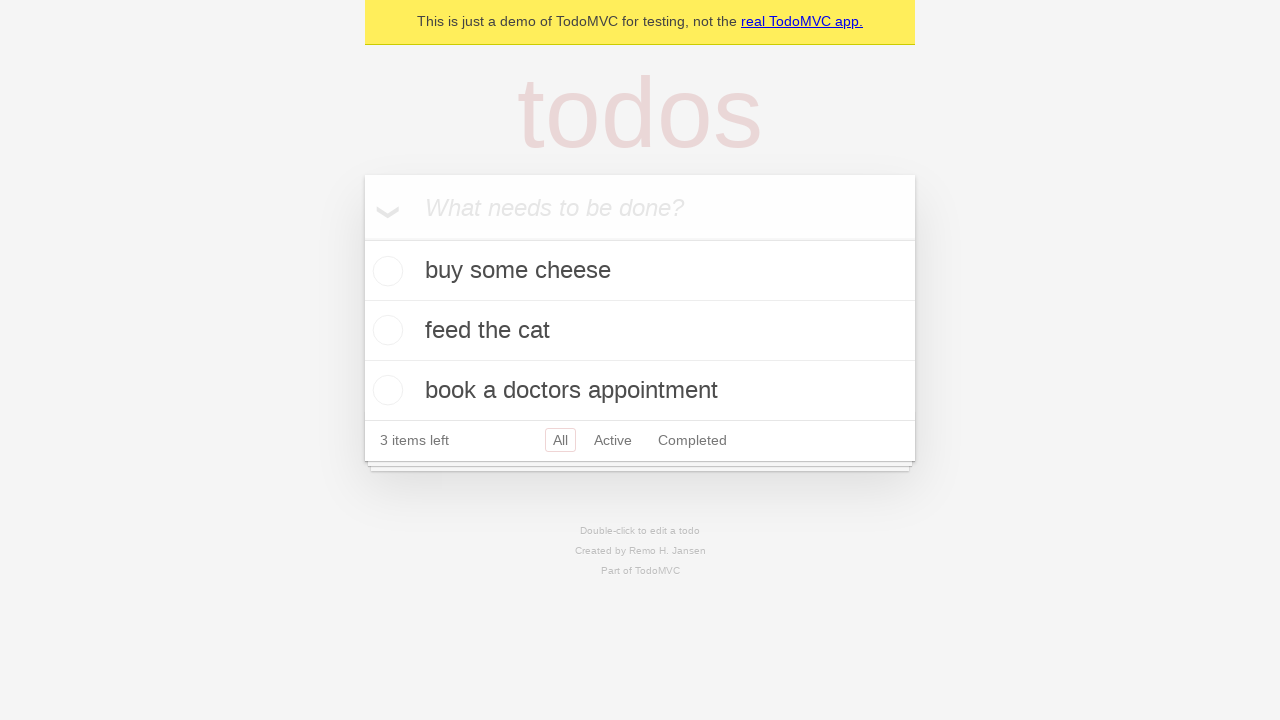

Marked first todo item as complete at (385, 271) on .todo-list li .toggle >> nth=0
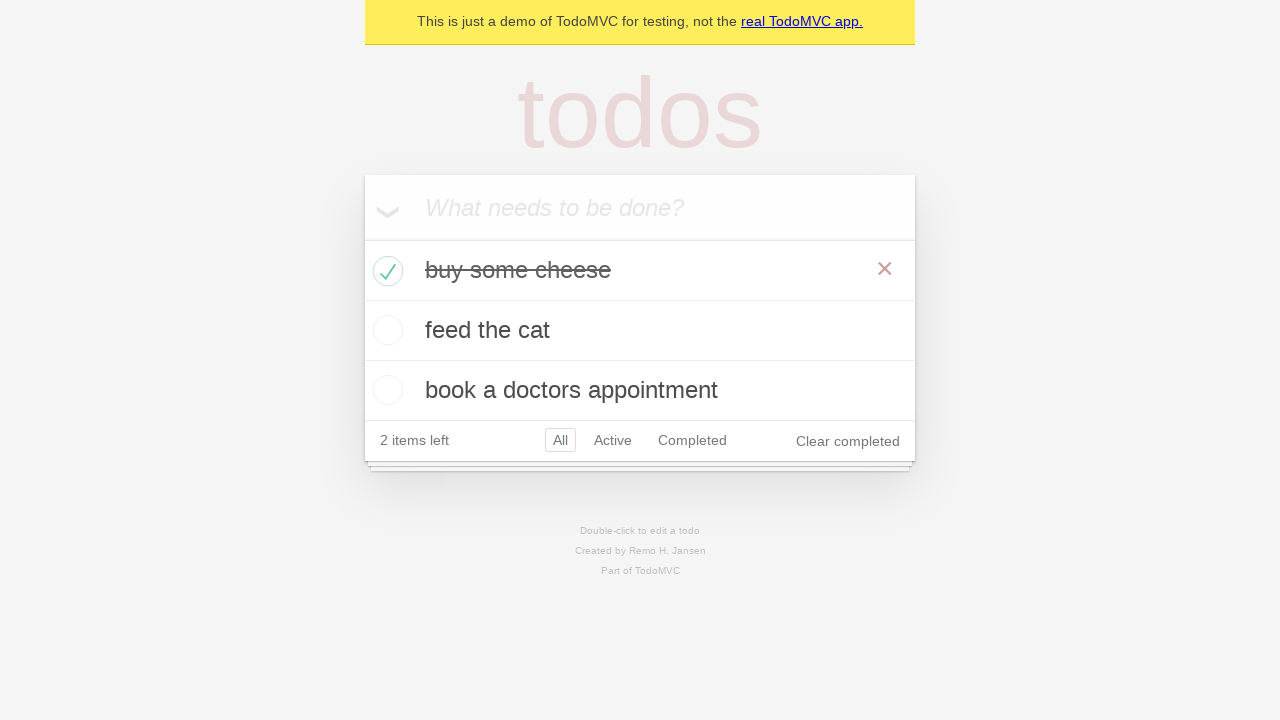

Clicked 'Clear completed' button to remove completed todo at (848, 441) on .clear-completed
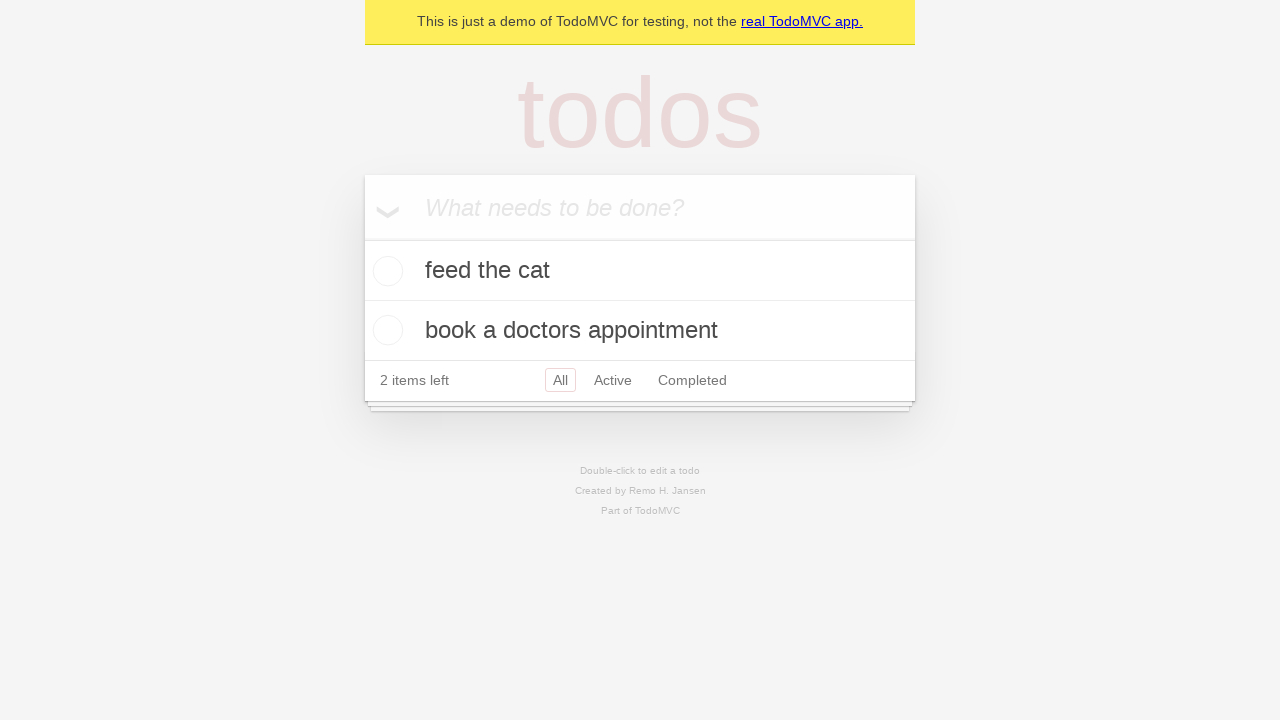

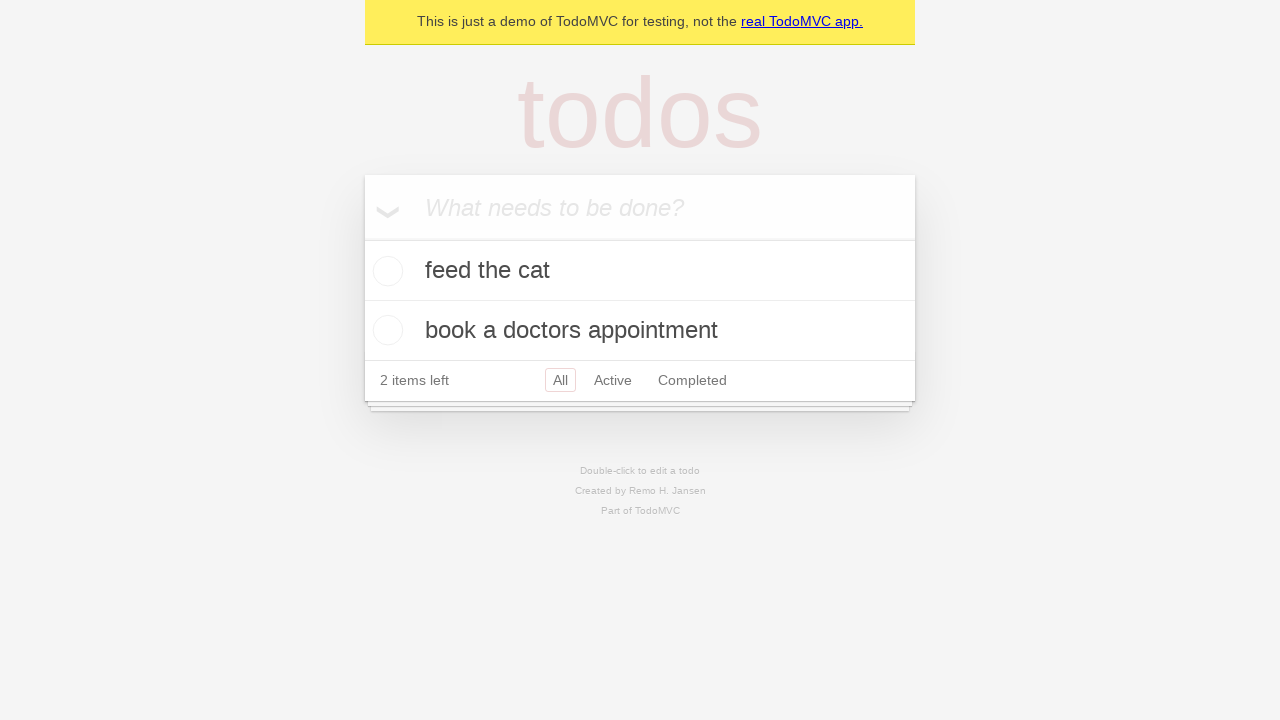